Tests clicking a blue button on the UI Testing Playground class attribute page, clicking it three times in succession to verify the button can be repeatedly interacted with.

Starting URL: http://uitestingplayground.com/classattr

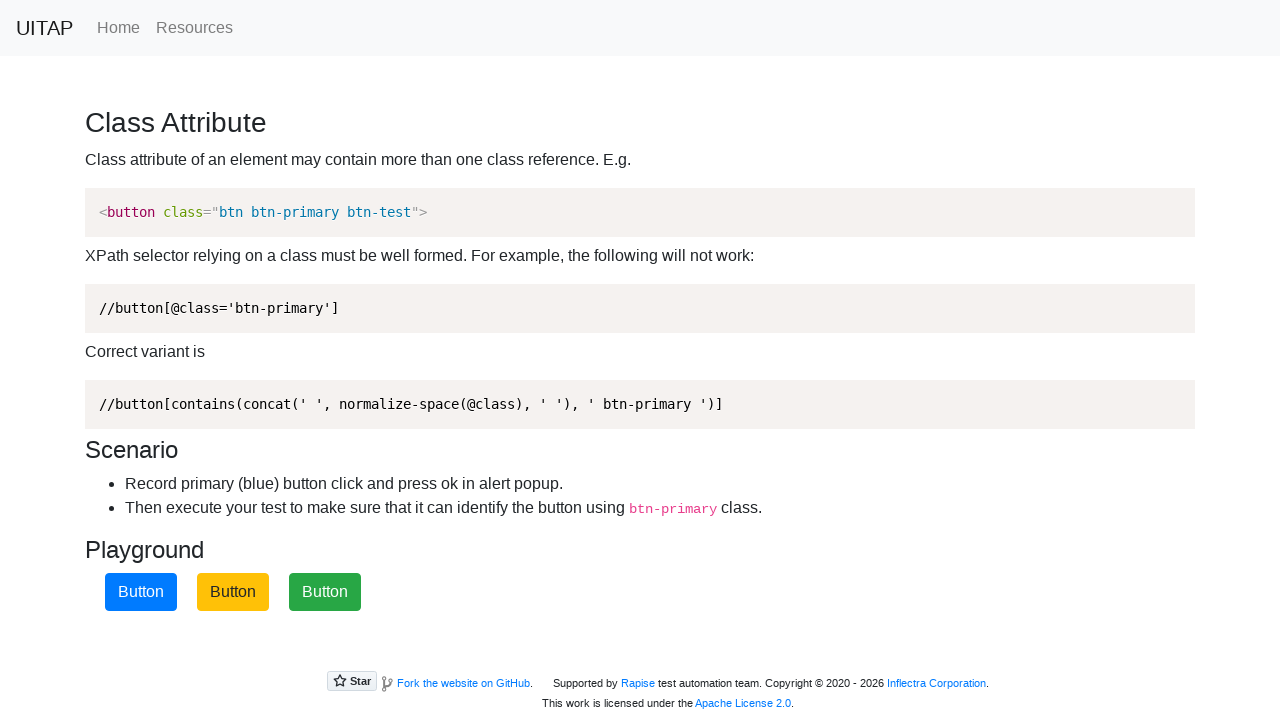

Navigated to UITestingPlayground class attribute page
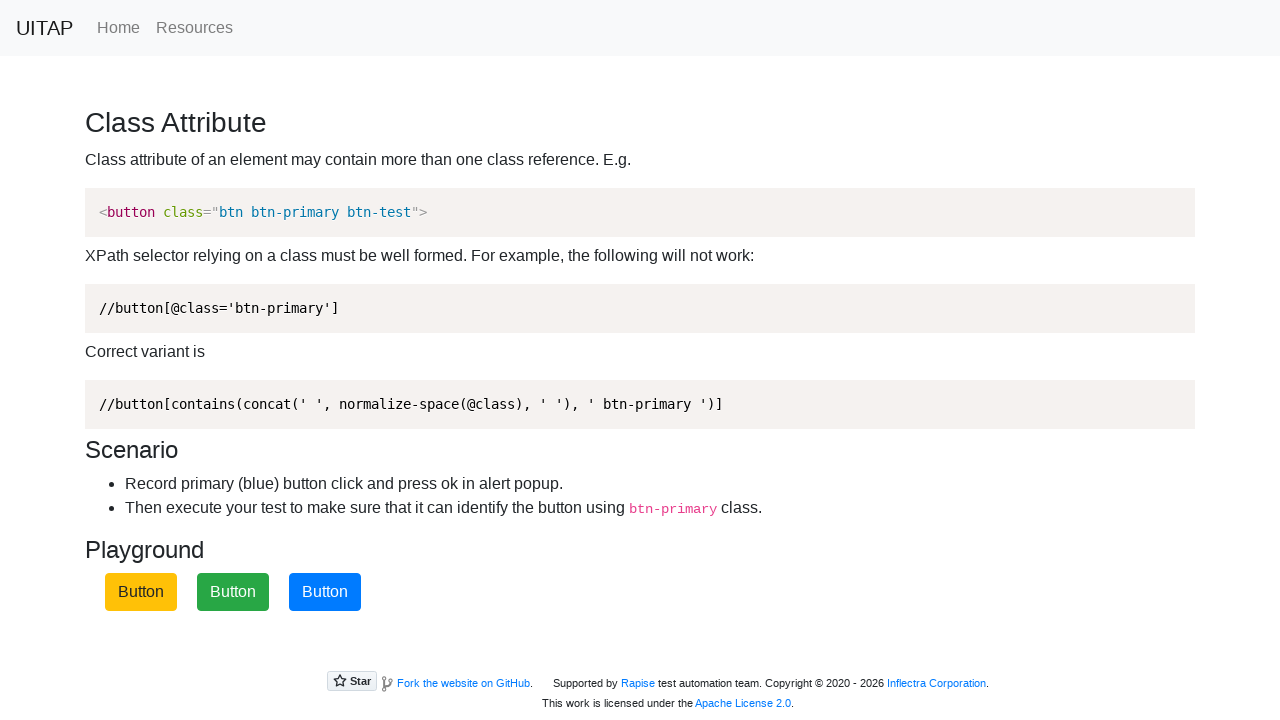

Clicked the blue button (iteration 1 of 3) at (325, 592) on button.btn-primary.btn-test
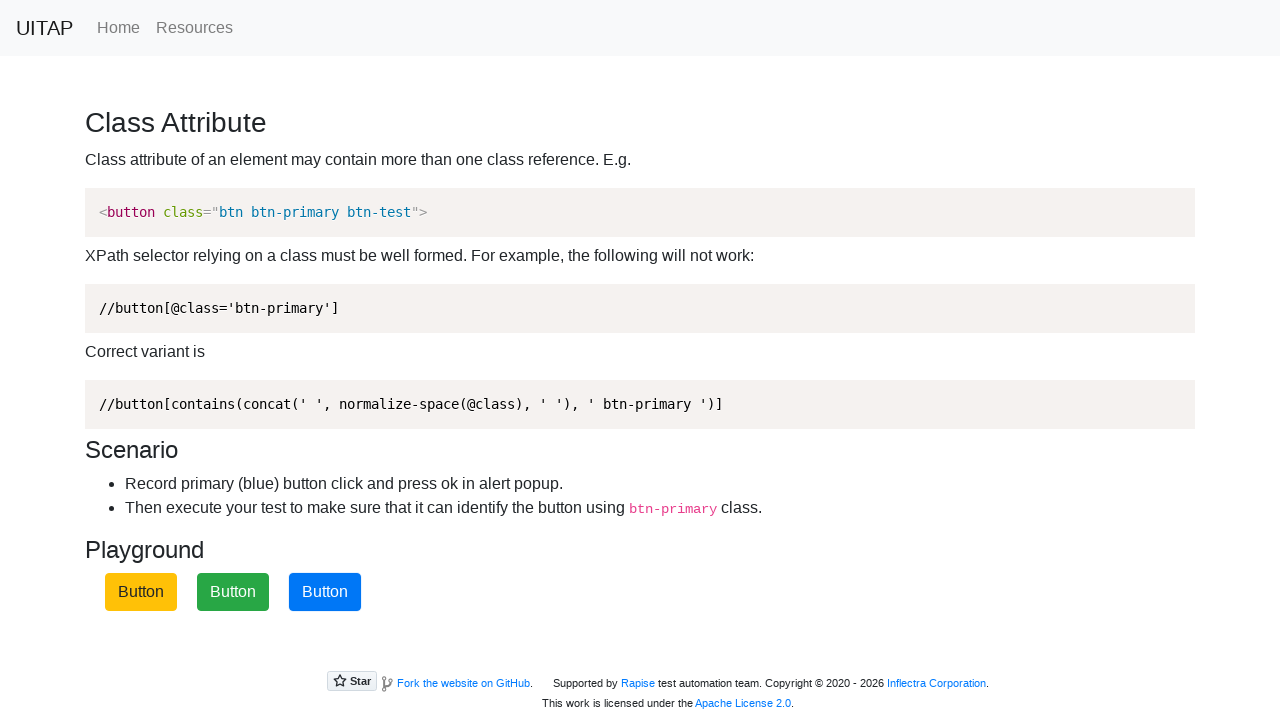

Accepted alert dialog (iteration 1 of 3)
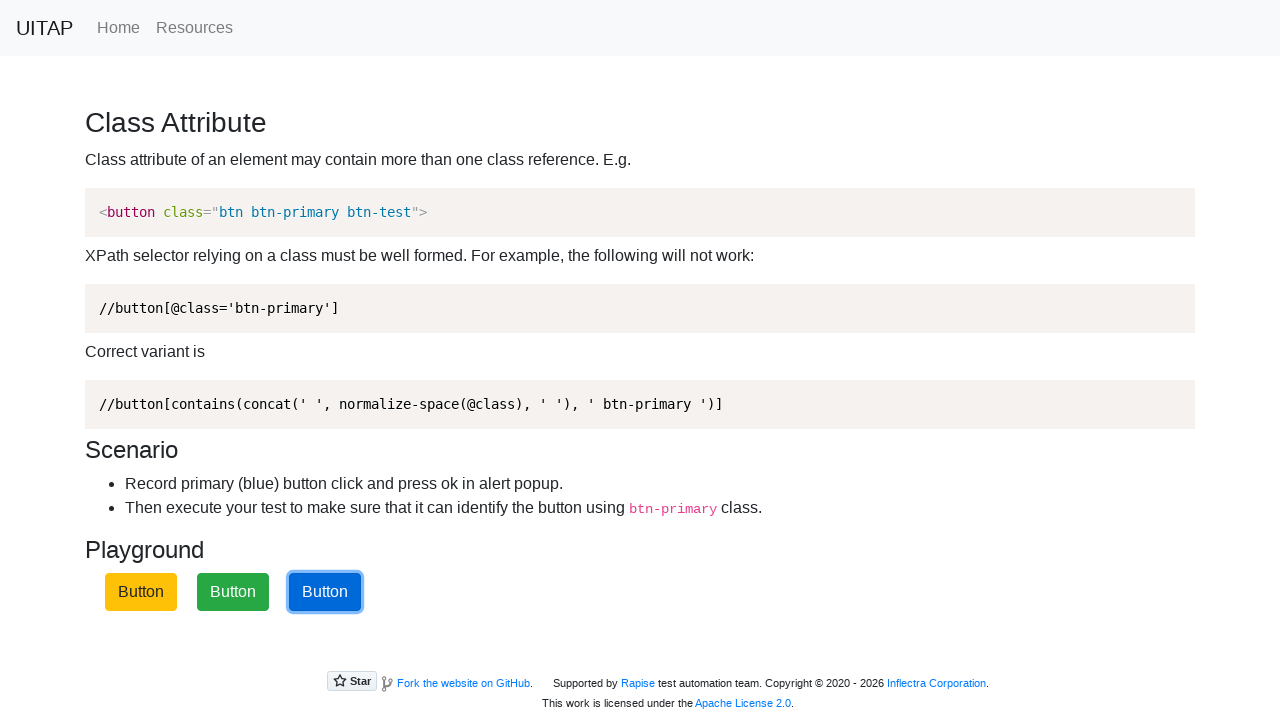

Clicked the blue button (iteration 2 of 3) at (325, 592) on button.btn-primary.btn-test
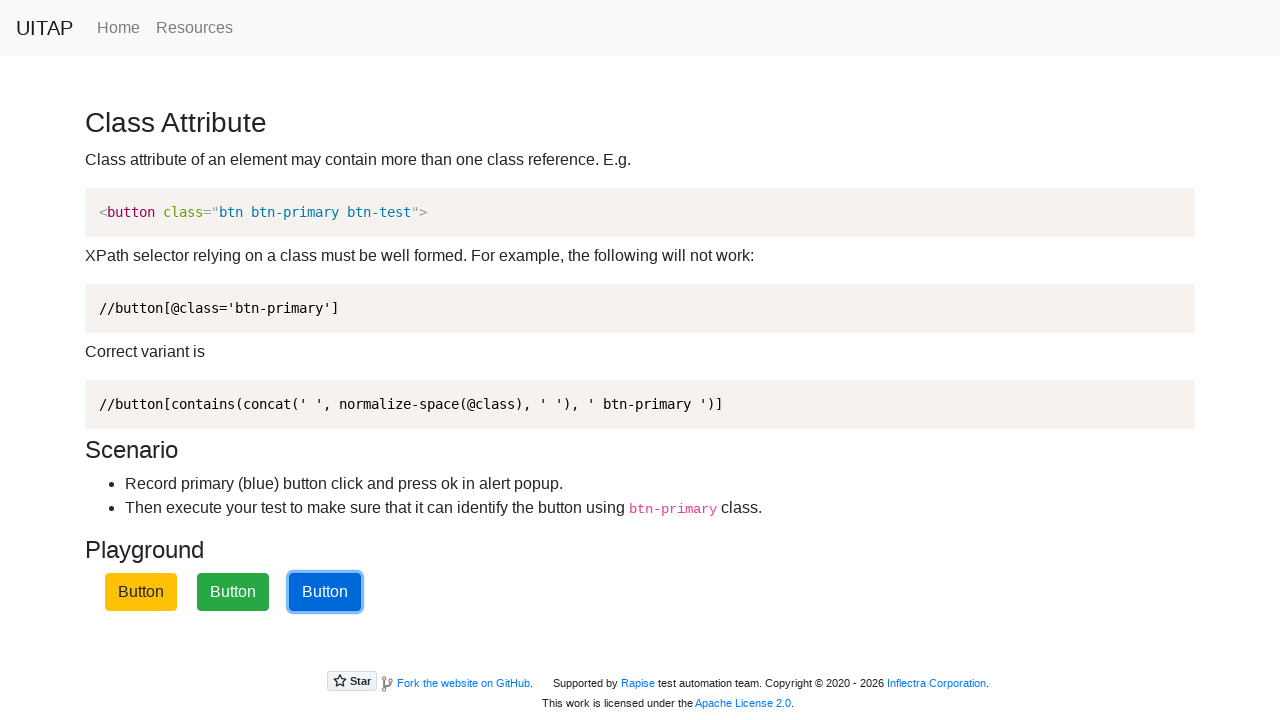

Accepted alert dialog (iteration 2 of 3)
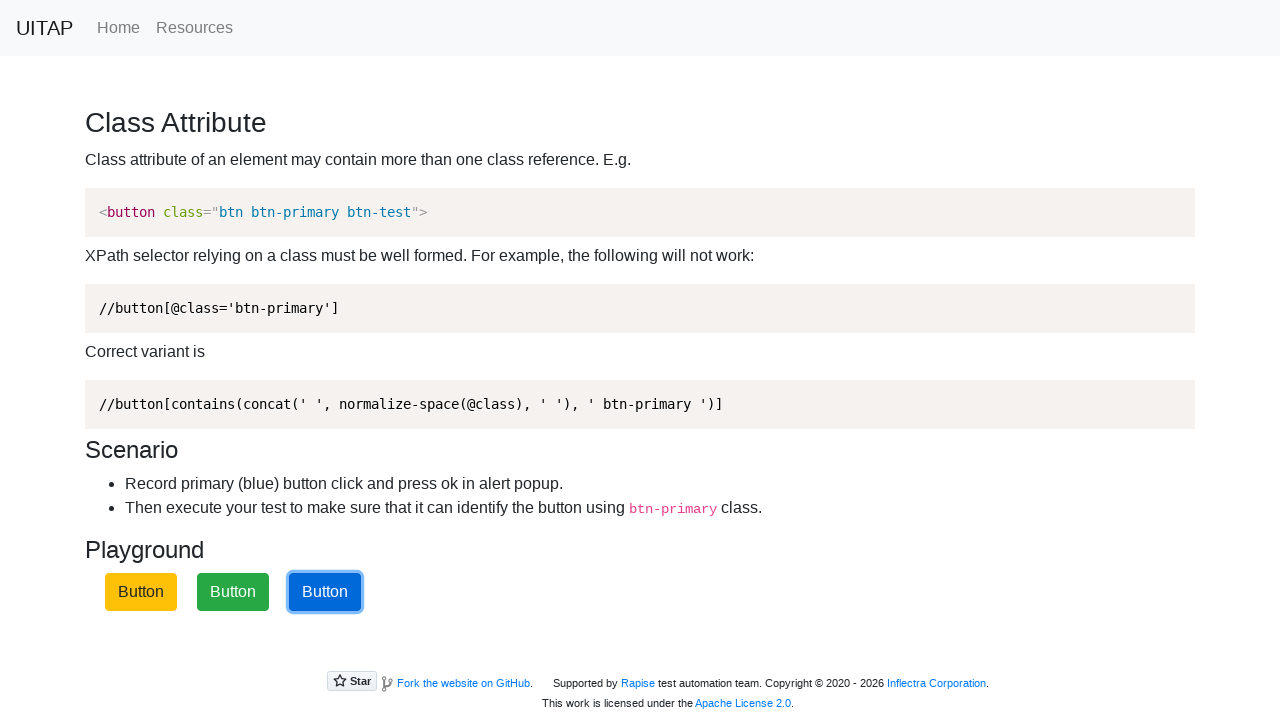

Clicked the blue button (iteration 3 of 3) at (325, 592) on button.btn-primary.btn-test
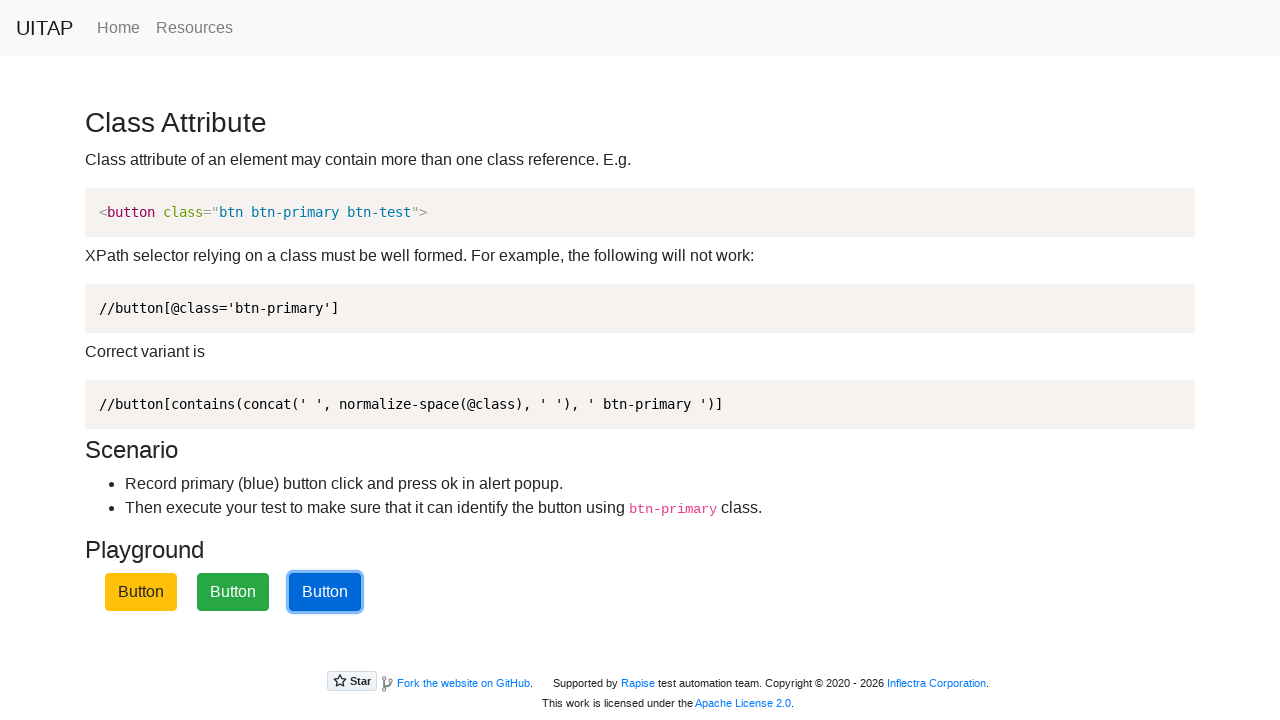

Accepted alert dialog (iteration 3 of 3)
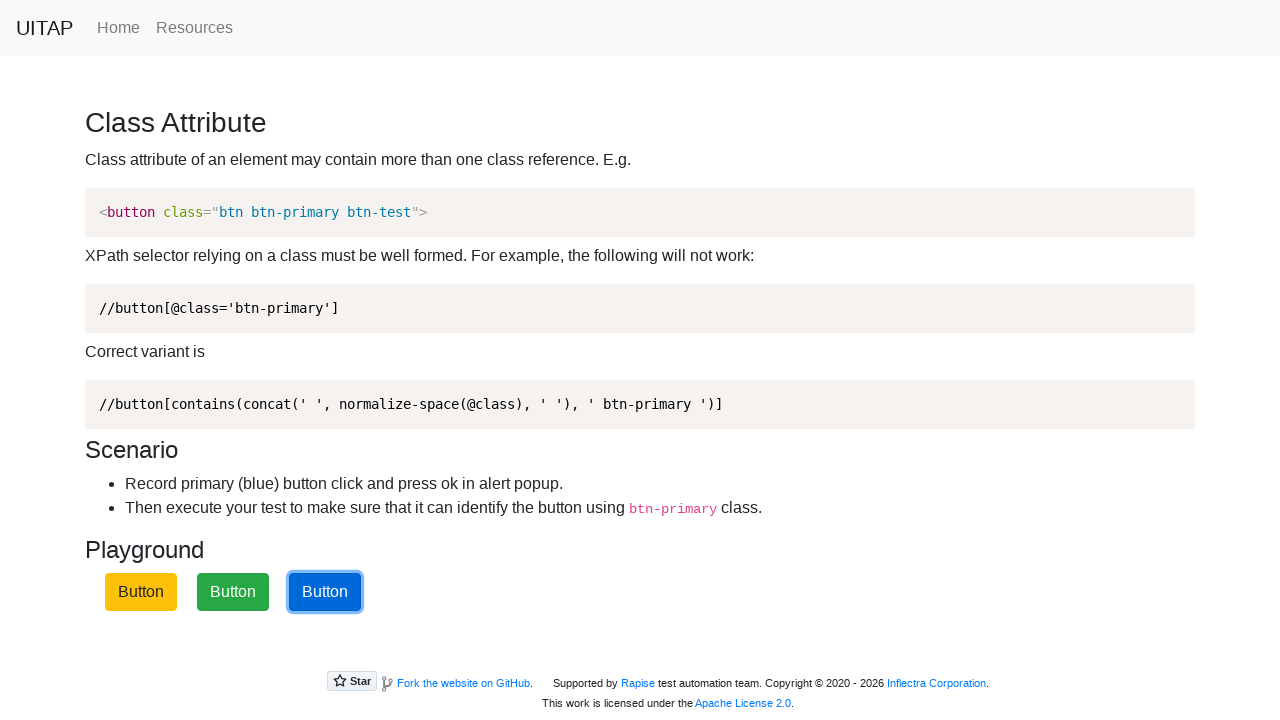

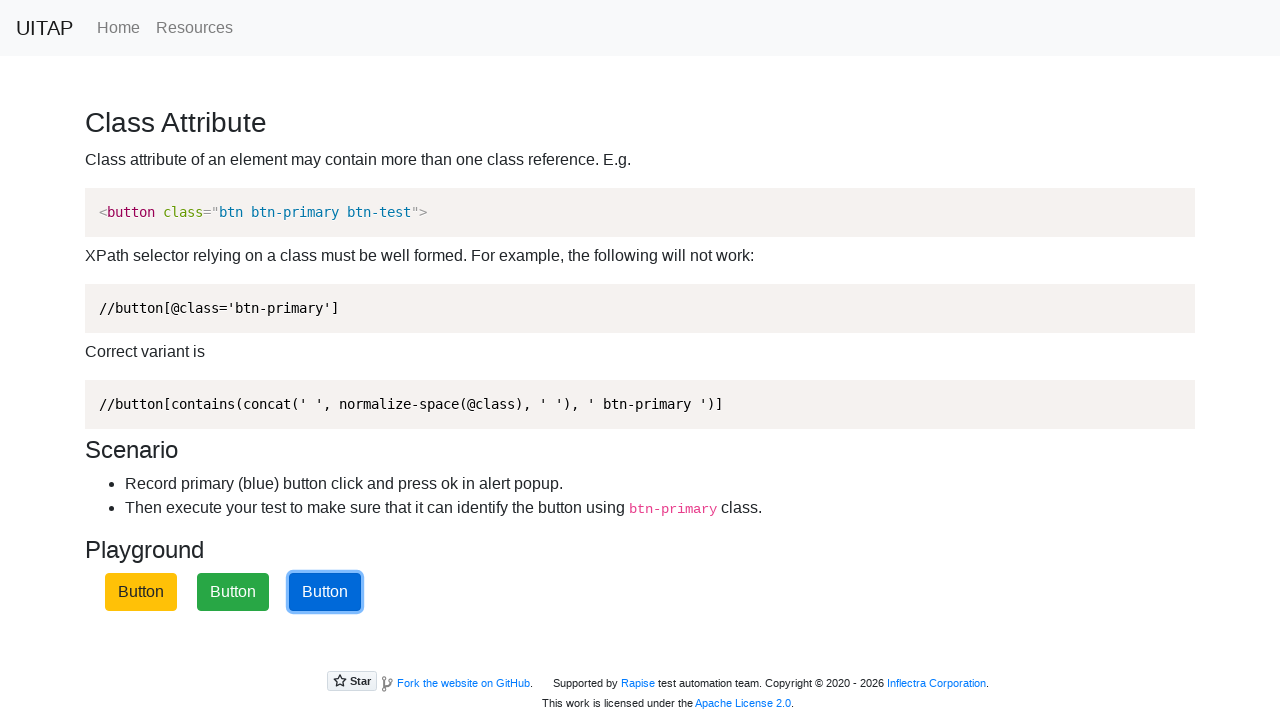